Tests Status Codes page by navigating to the 404 status code page and verifying the page text.

Starting URL: https://the-internet.herokuapp.com/

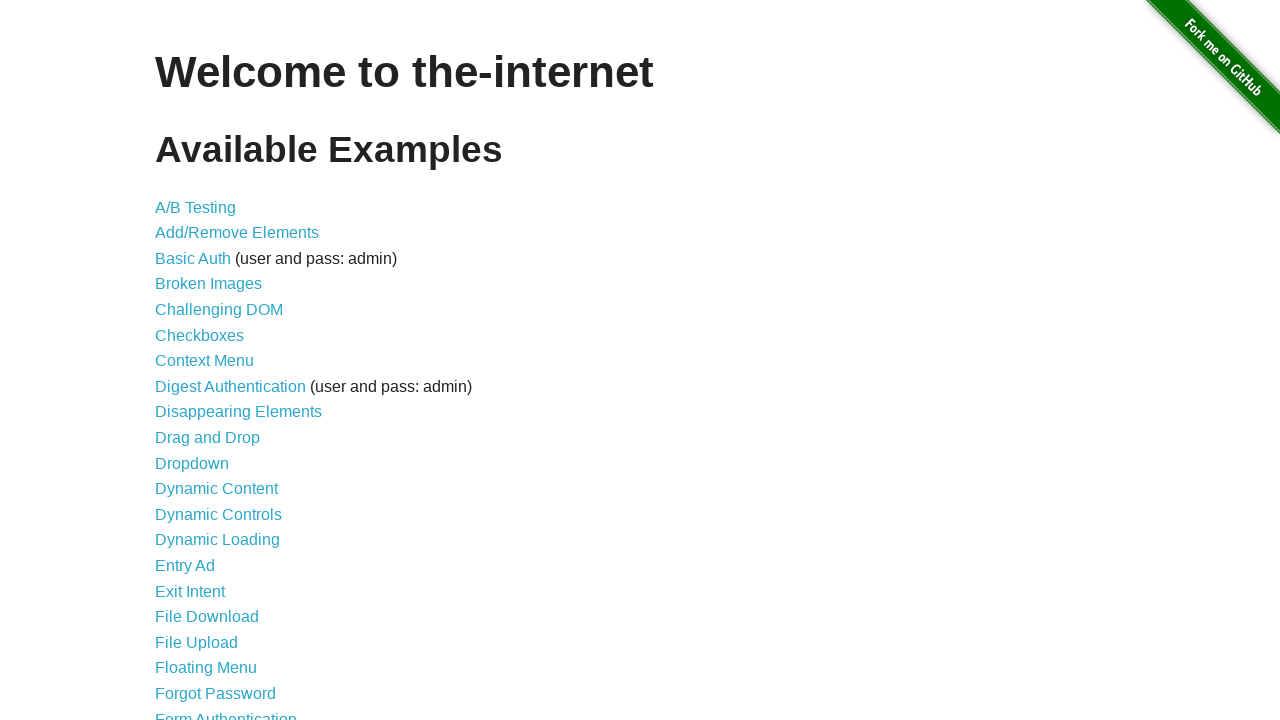

Clicked on Status Codes link at (203, 600) on a[href='/status_codes']
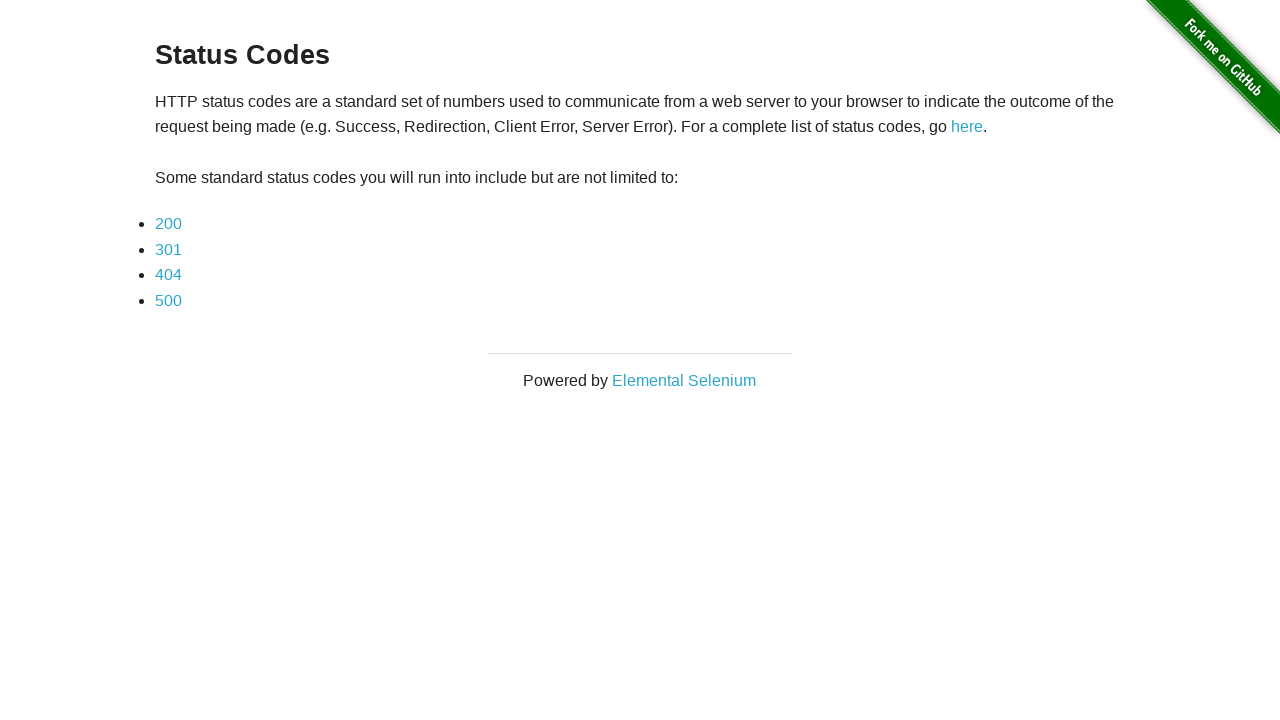

Clicked on 404 status code link at (168, 275) on a:has-text('404')
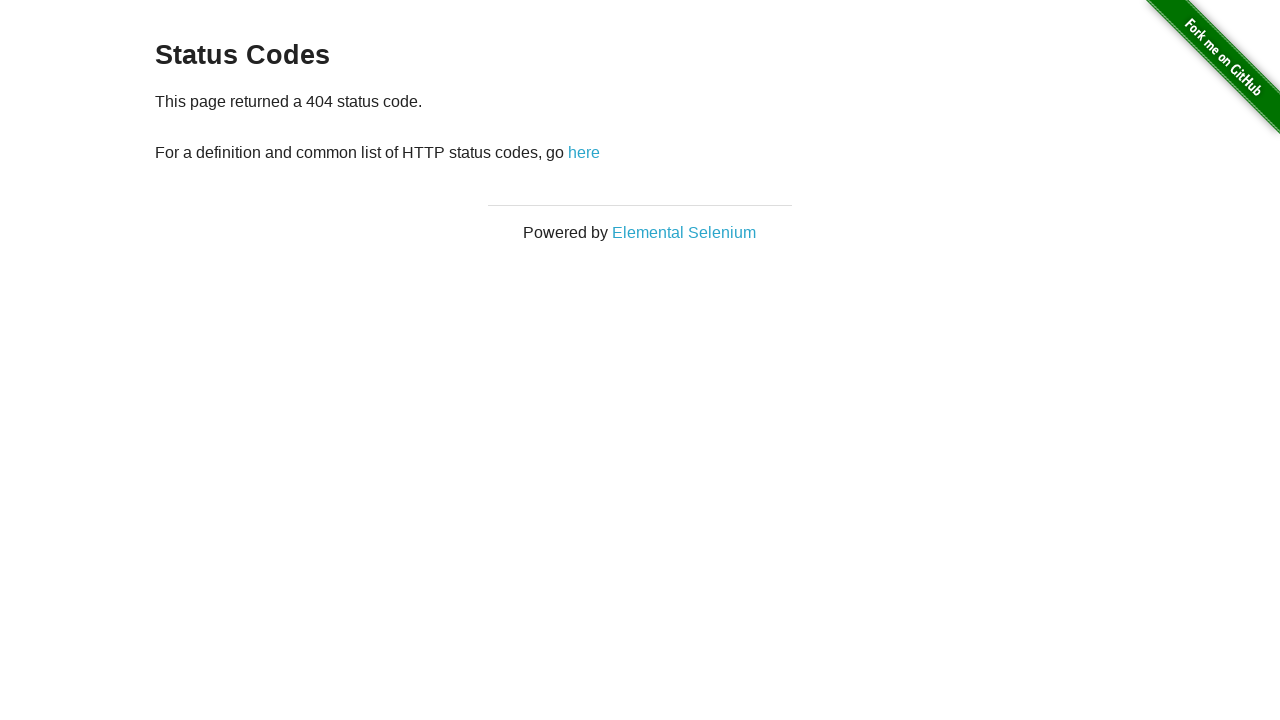

404 status page loaded and page text element is visible
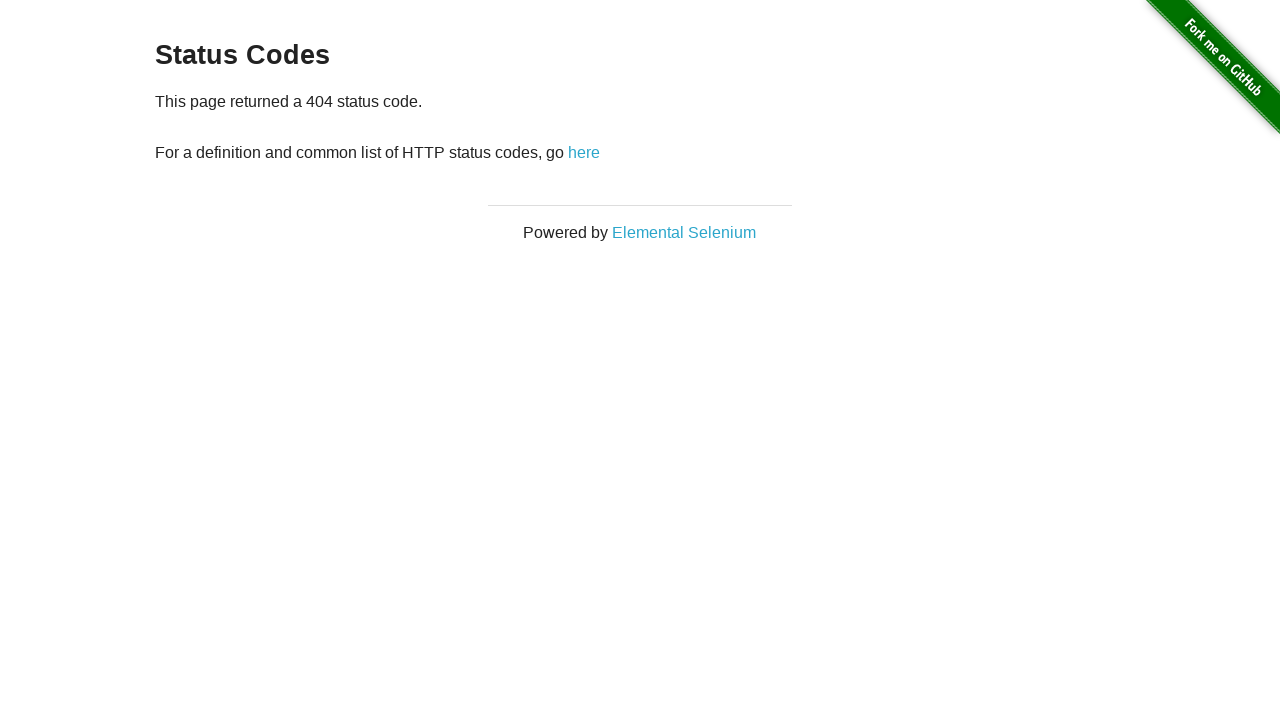

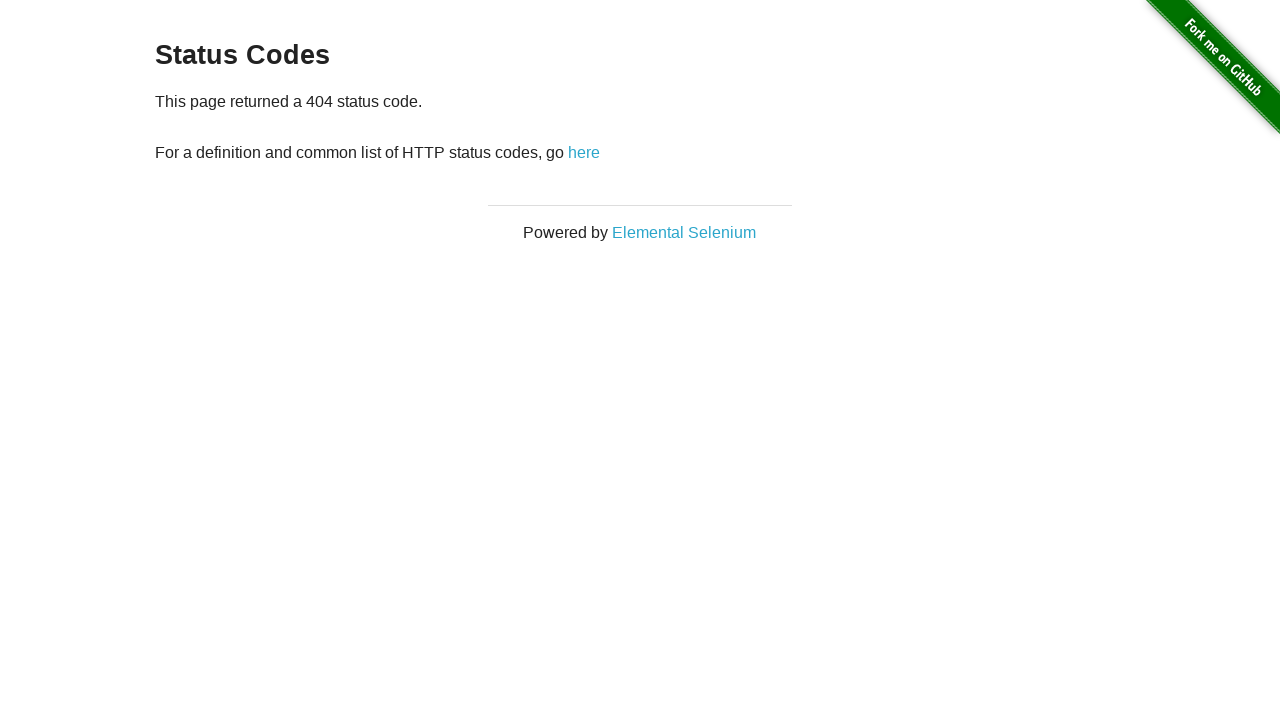